Tests locating a navigation element on the Angular RealWorld demo application by finding a specific link in the header navigation.

Starting URL: https://angular.realworld.io/

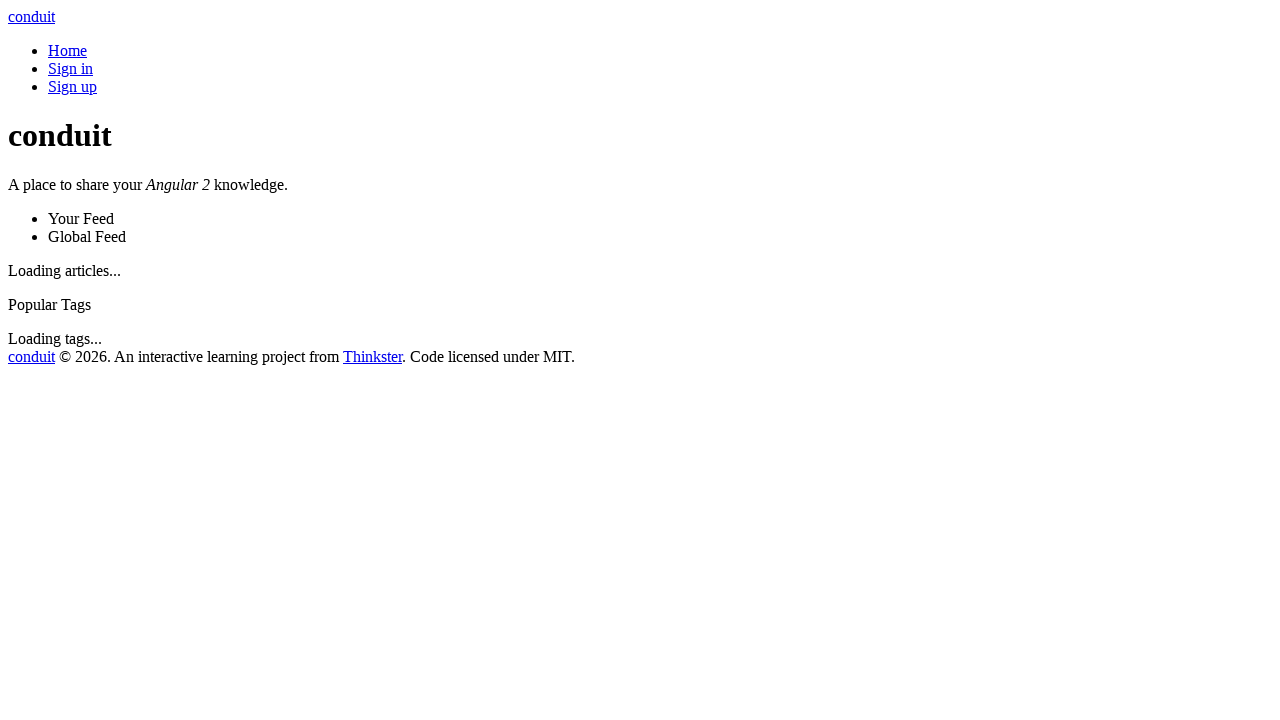

Waited for navigation link element (Sign in link - 2nd item in nav) to be present
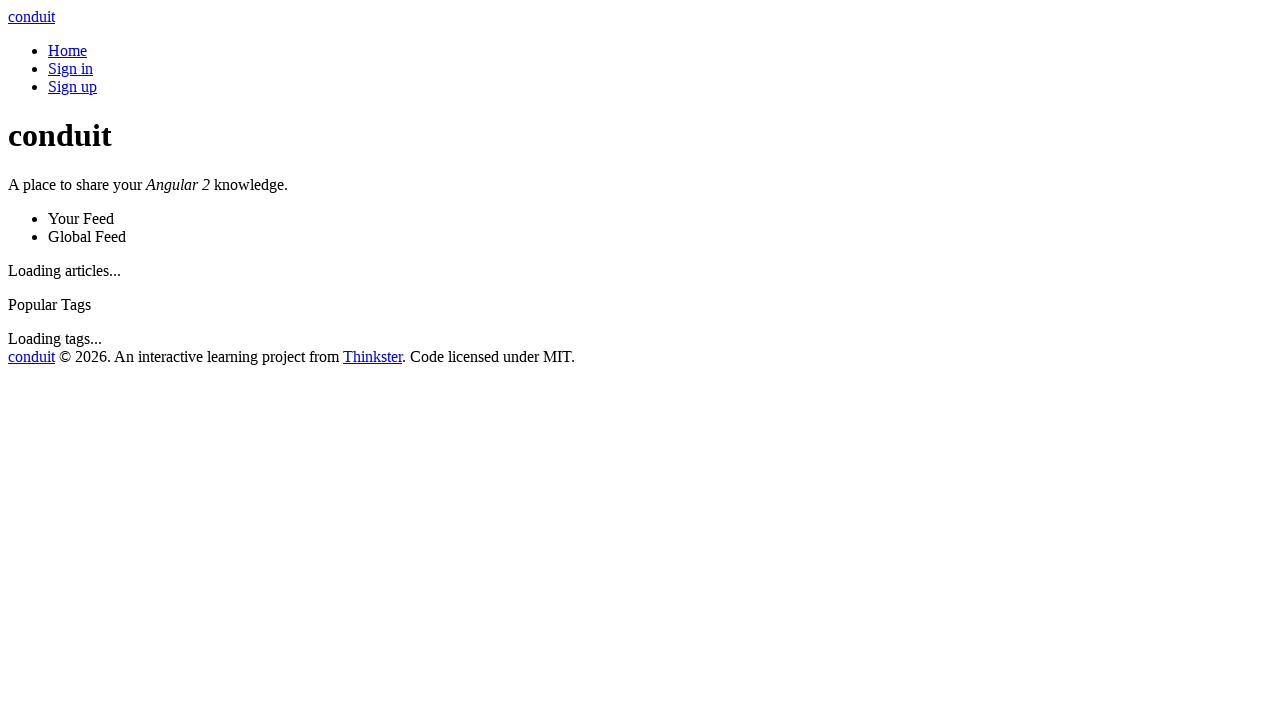

Clicked the Sign in navigation link at (70, 68) on app-layout-header nav div ul li:nth-child(2) a
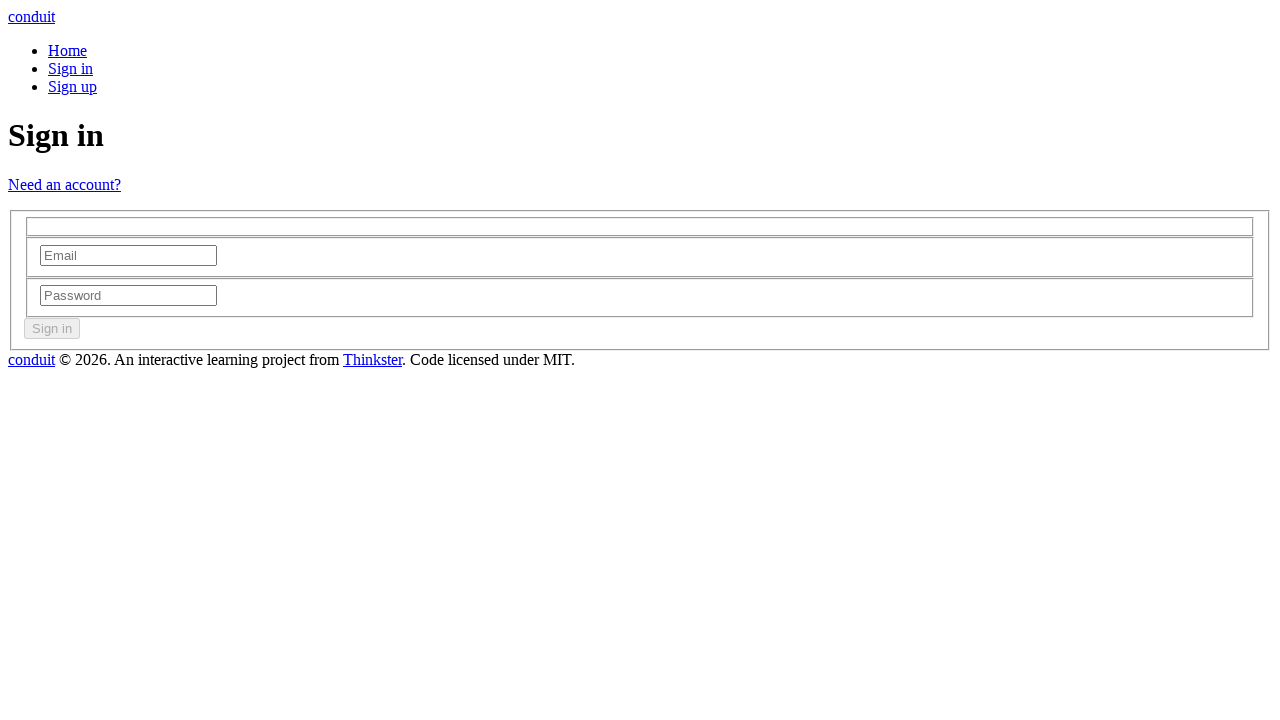

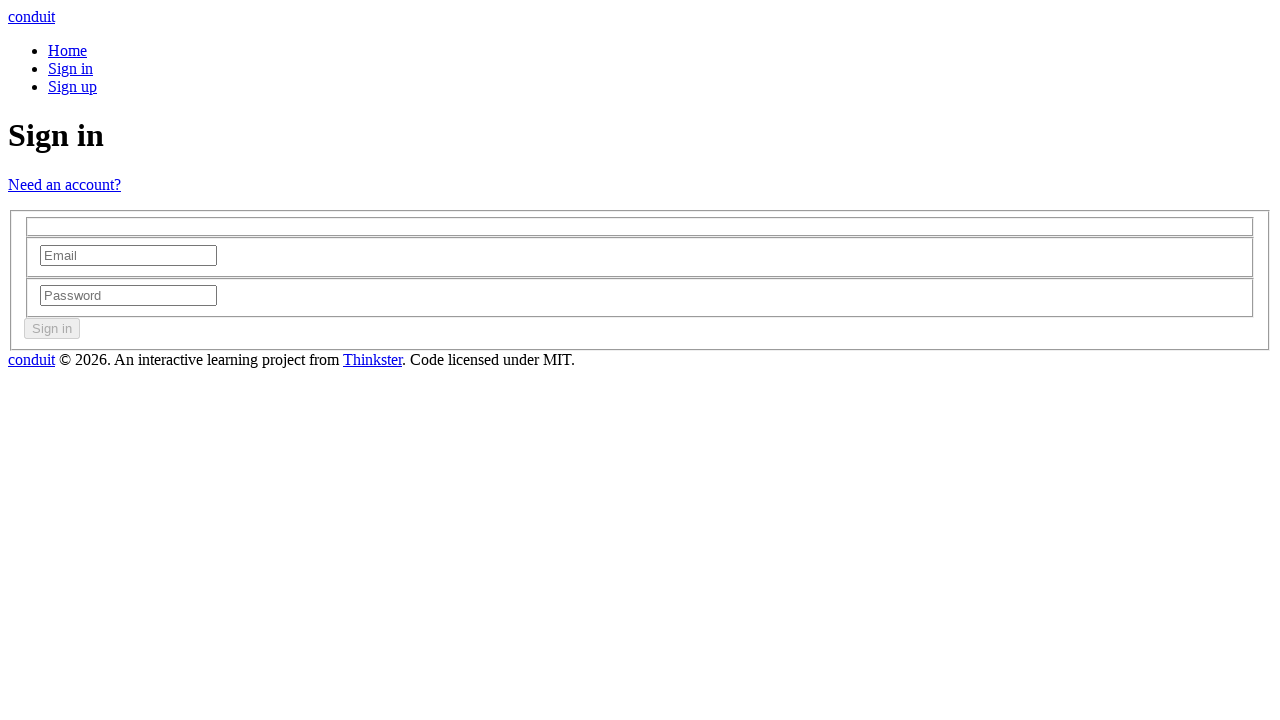